Tests JavaScript zoom functionality by setting the page zoom to 50% and then 80% on a demo e-commerce site

Starting URL: https://demo.nopcommerce.com/

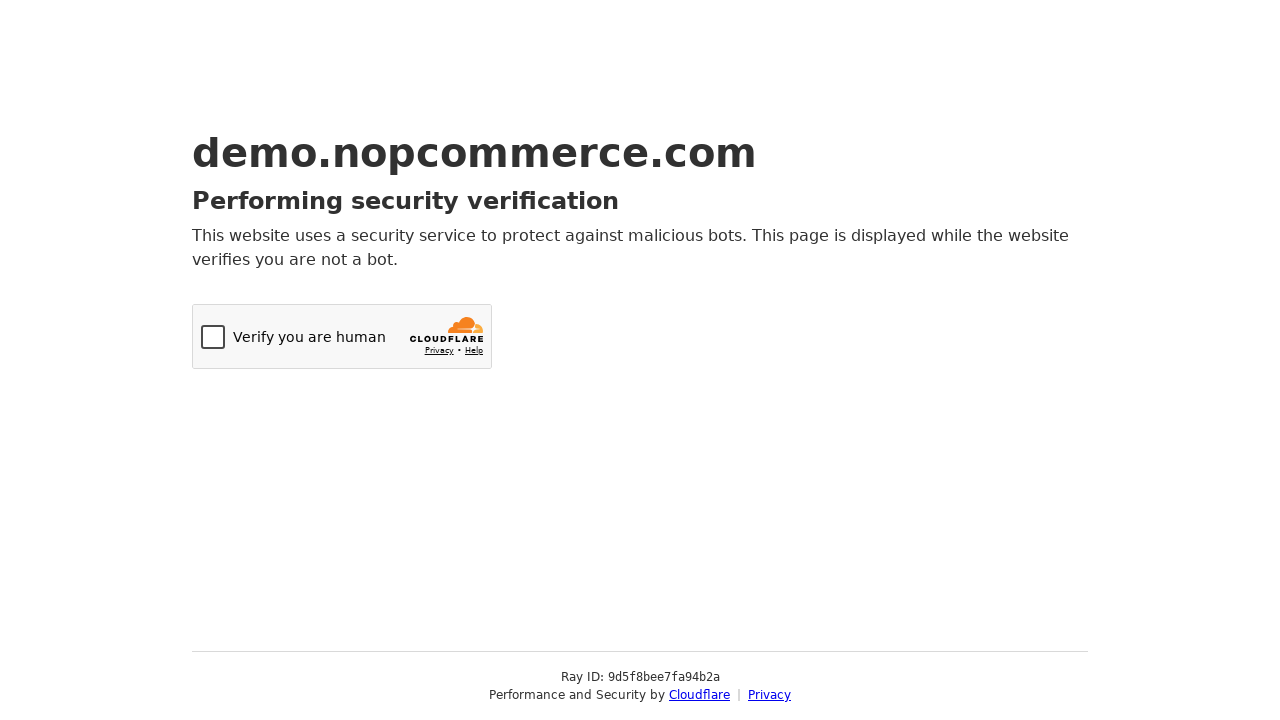

Set page zoom to 50%
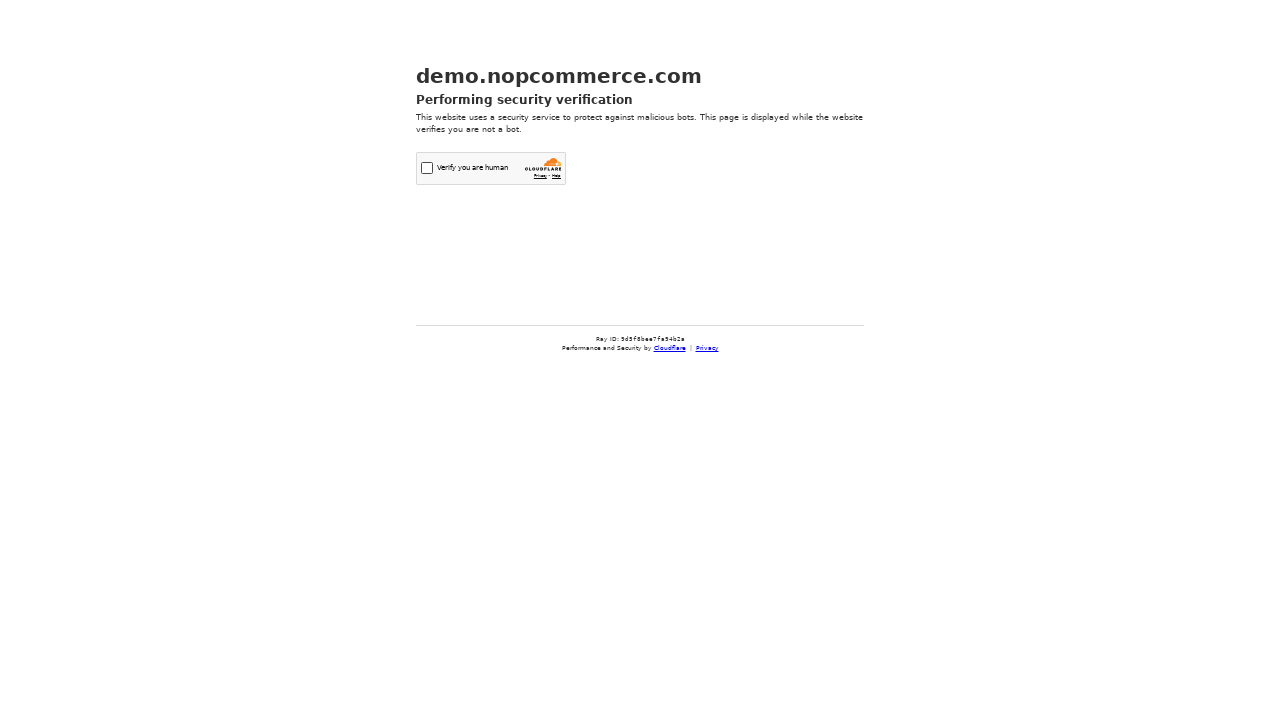

Waited 2 seconds to observe 50% zoom effect
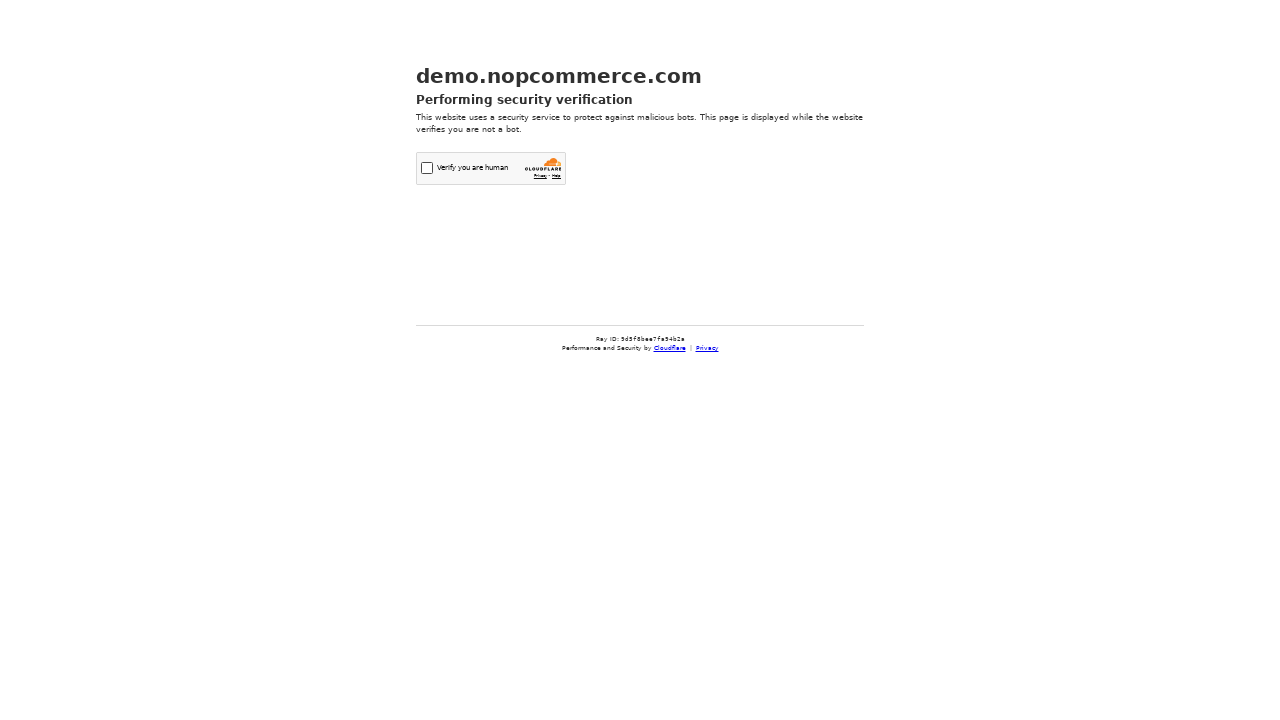

Set page zoom to 80%
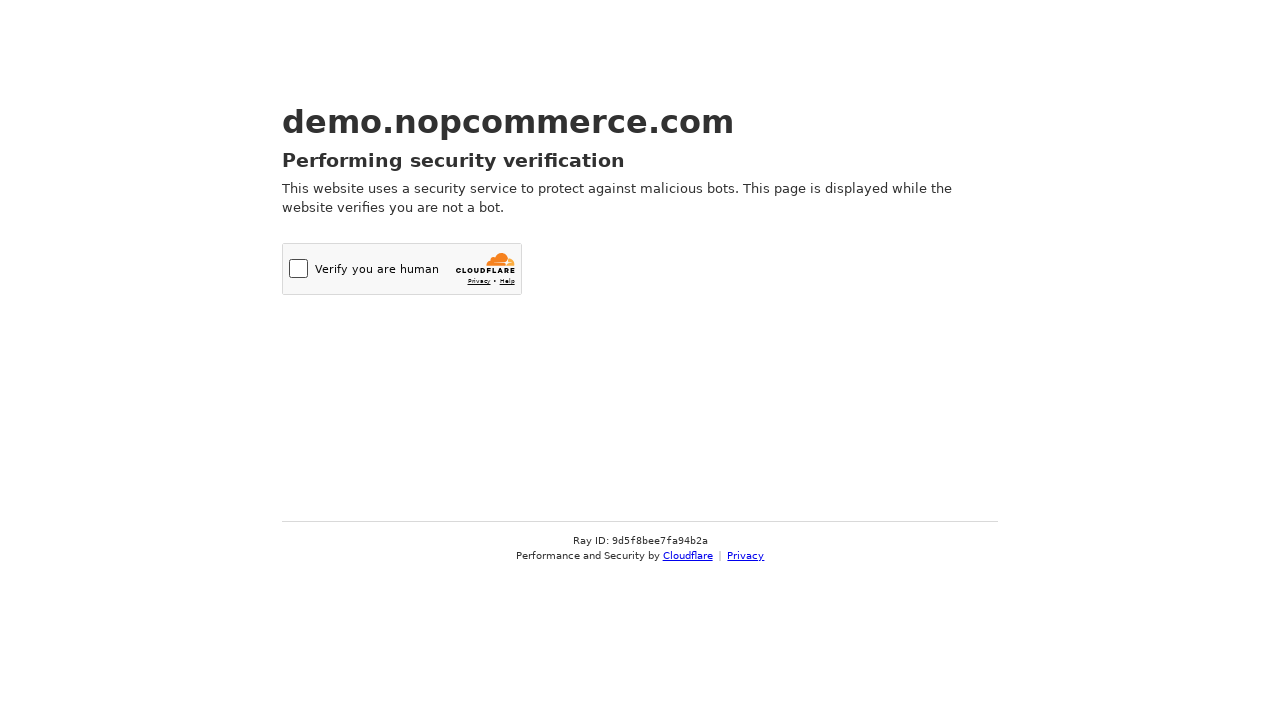

Waited 2 seconds to observe 80% zoom effect
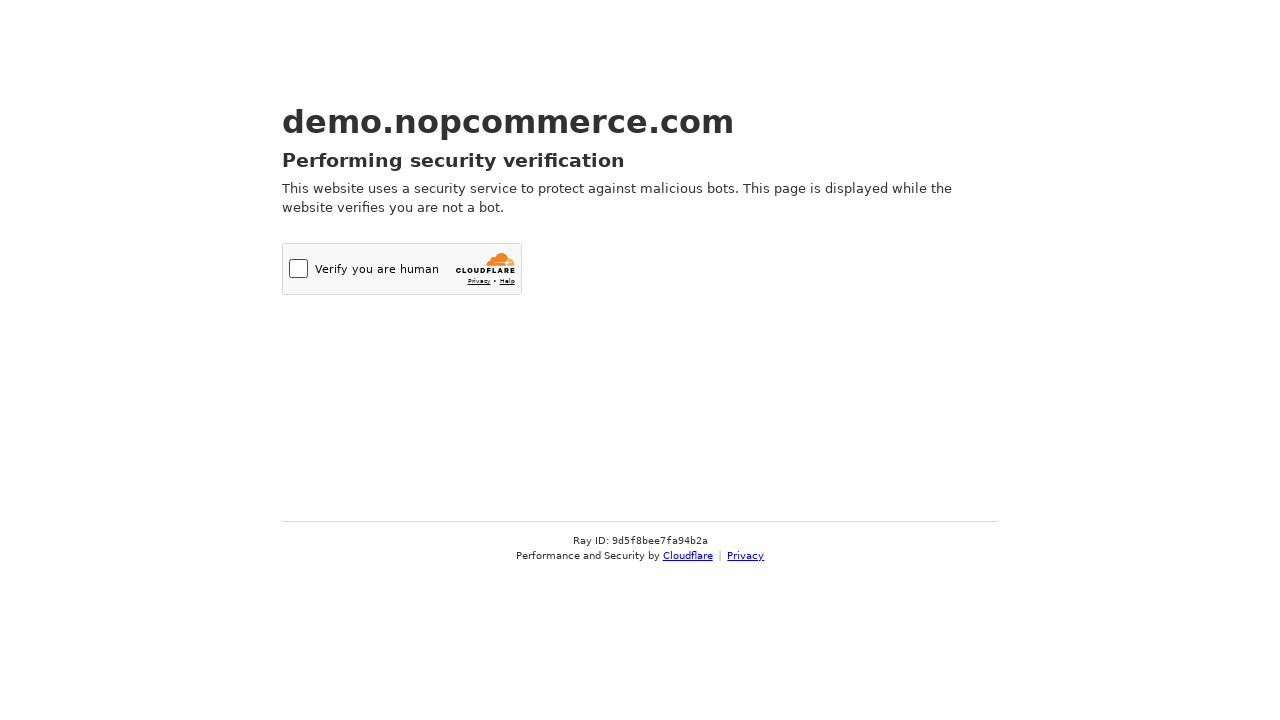

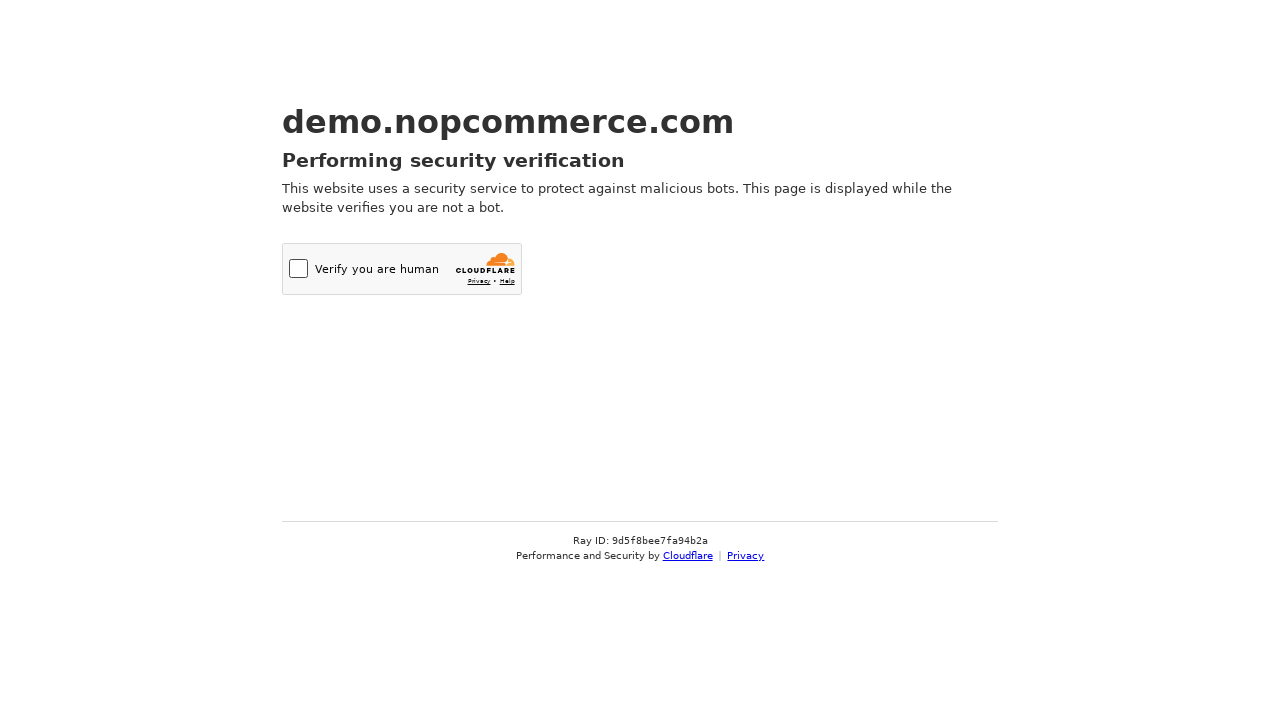